Tests JavaScript execution capability by navigating to a test automation practice site and using JavaScript to set a value in the name input field.

Starting URL: https://testautomationpractice.blogspot.com/

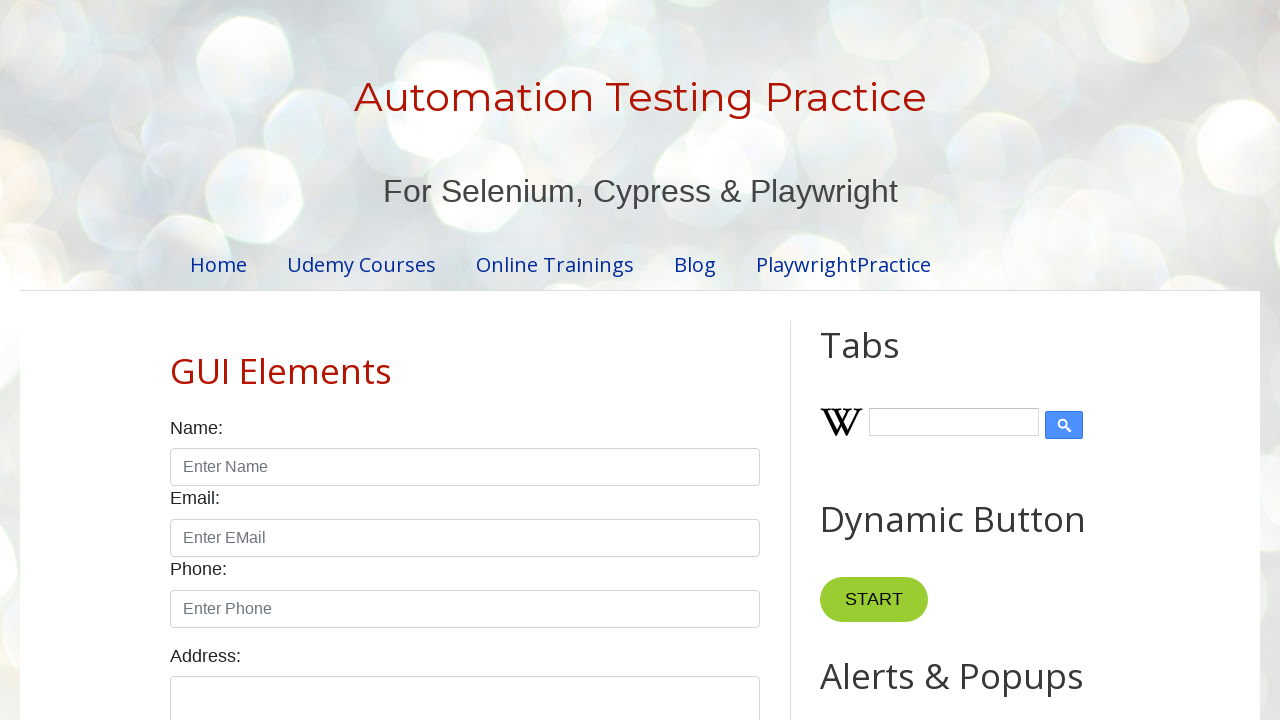

Navigated to test automation practice site
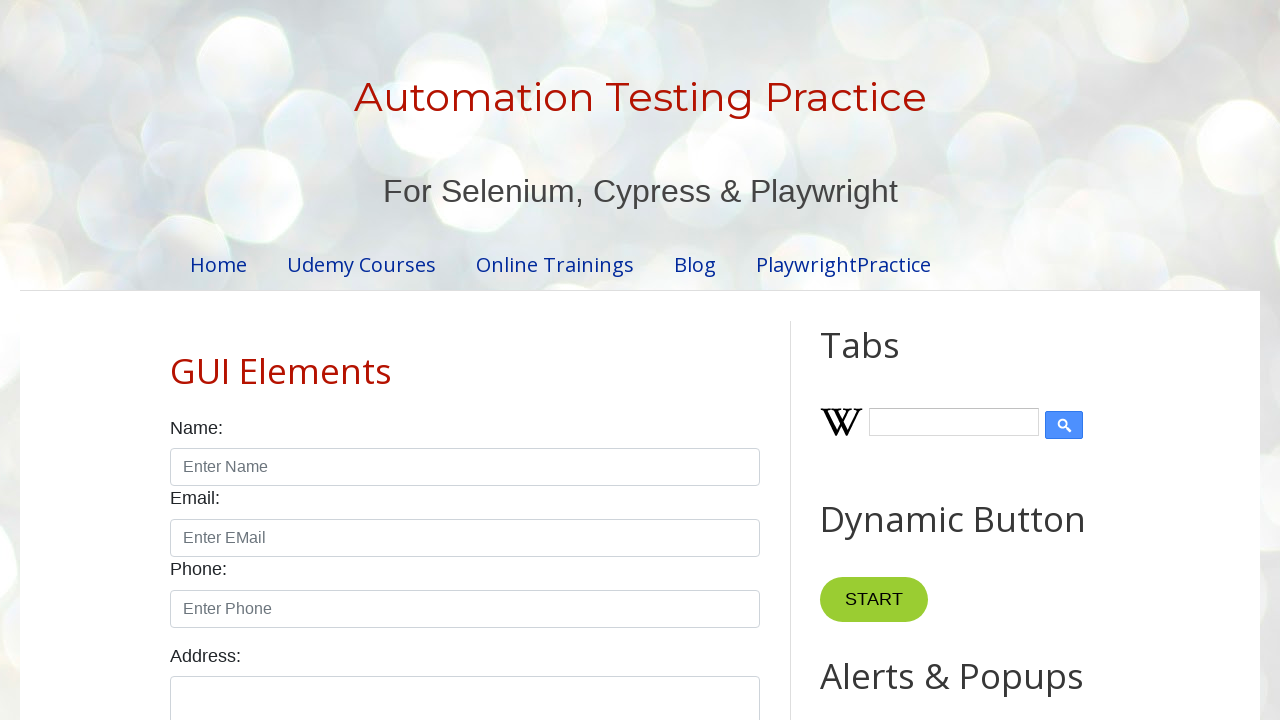

Located name input field element
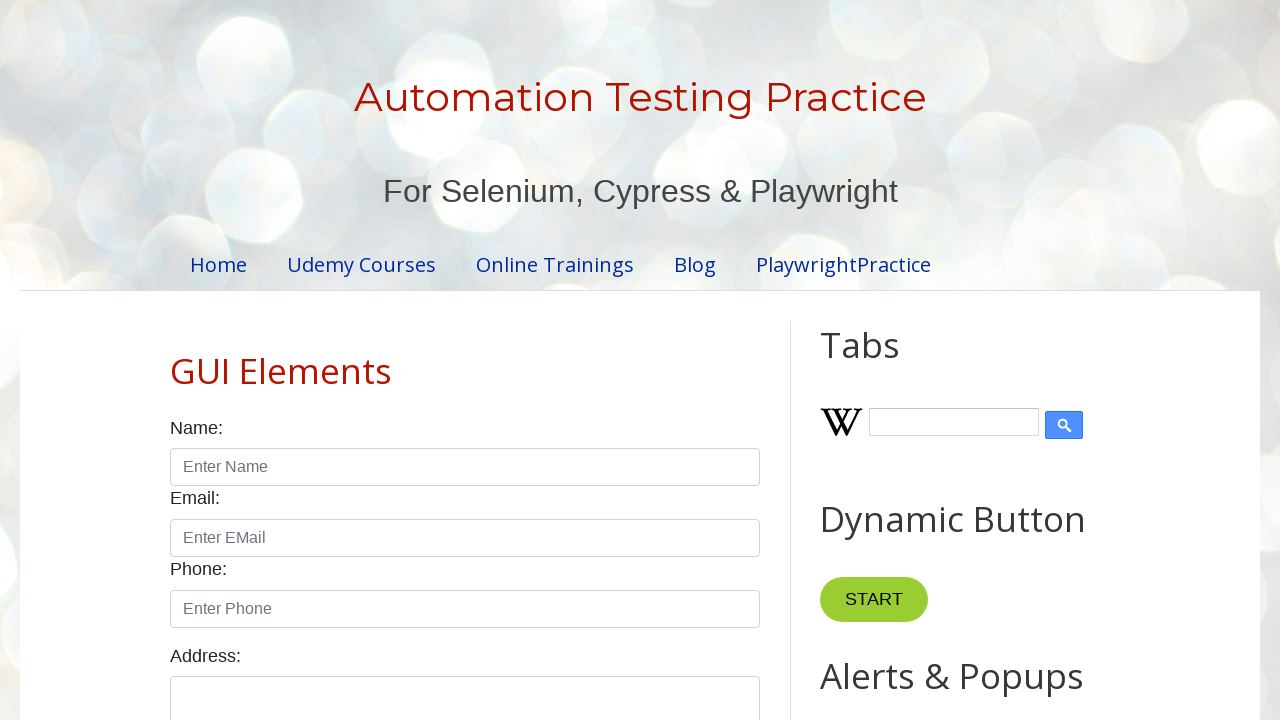

Used JavaScript to set name input field value to 'aman'
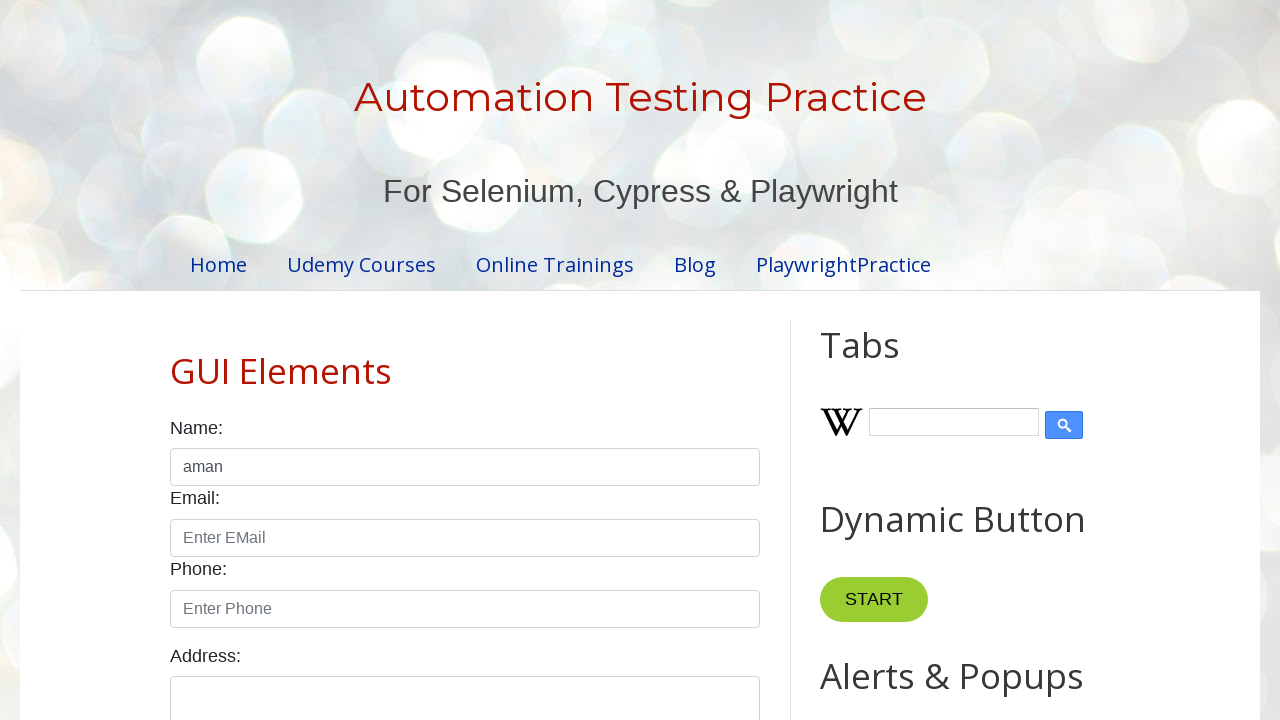

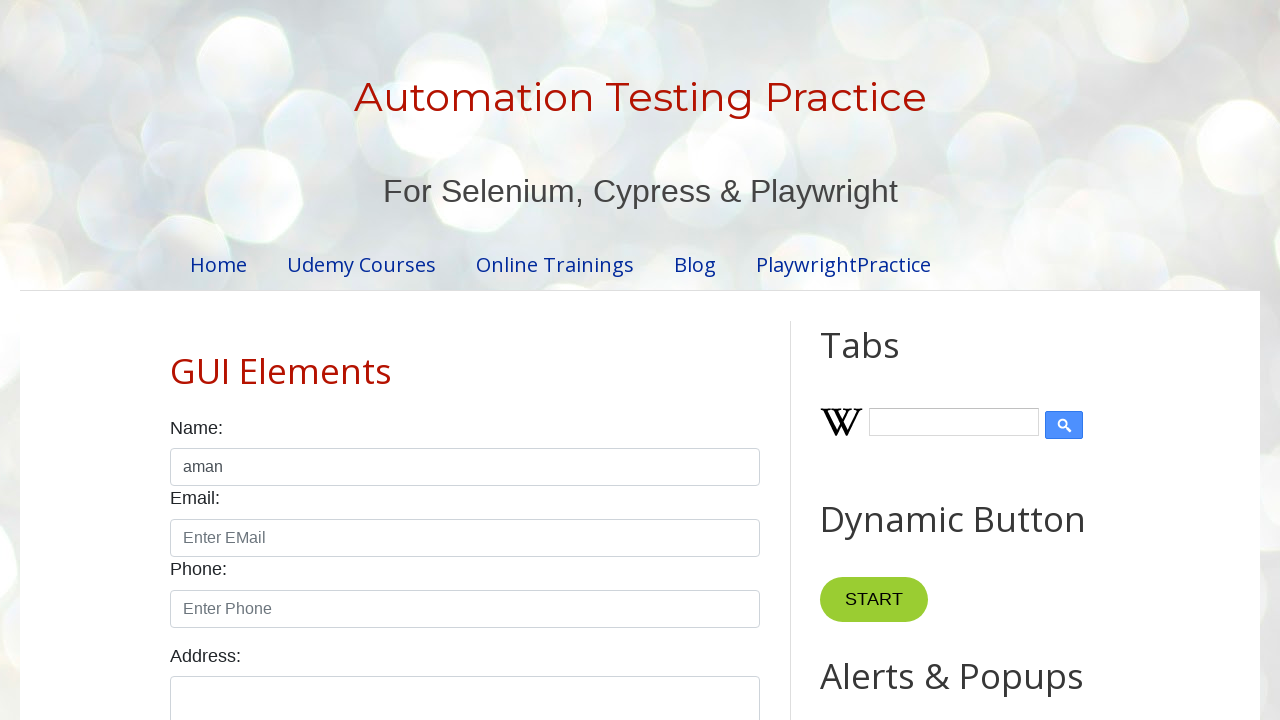